Tests selecting all checkboxes on a page by finding all checkbox elements and clicking each one in sequence.

Starting URL: https://smartwebby.com/PHP/Phptips2.asp

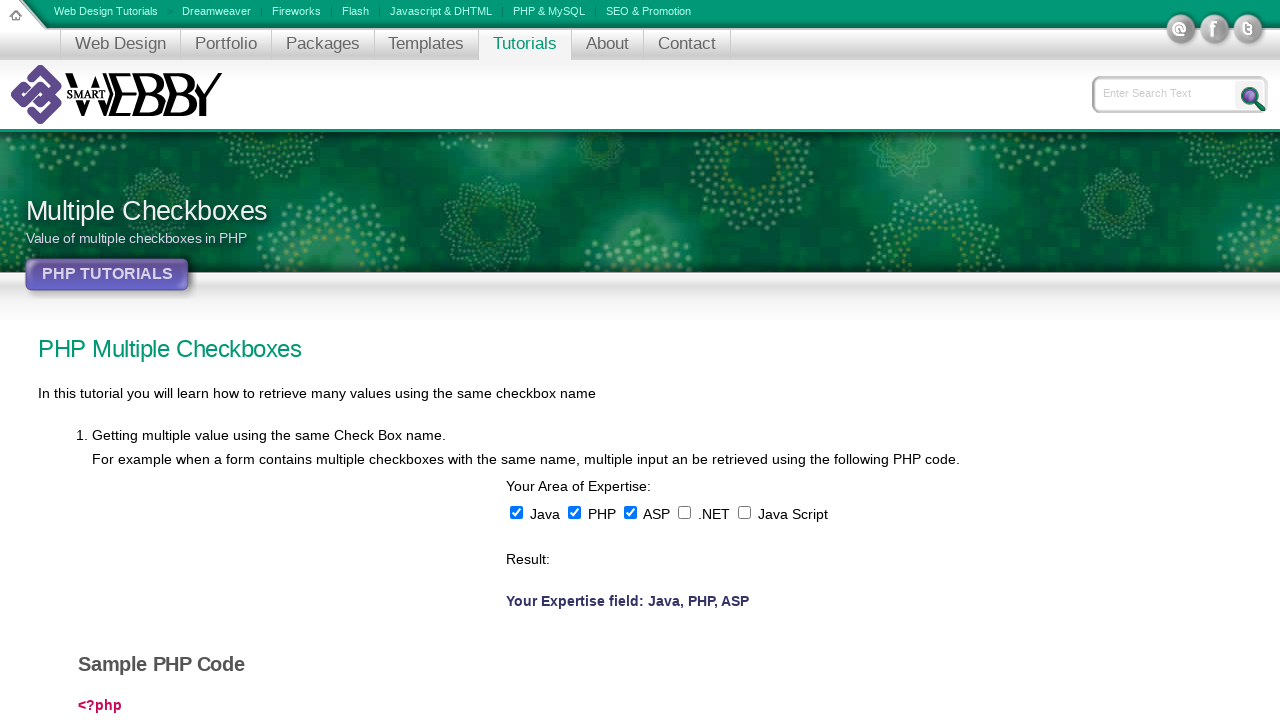

Waited for checkbox elements to load on the page
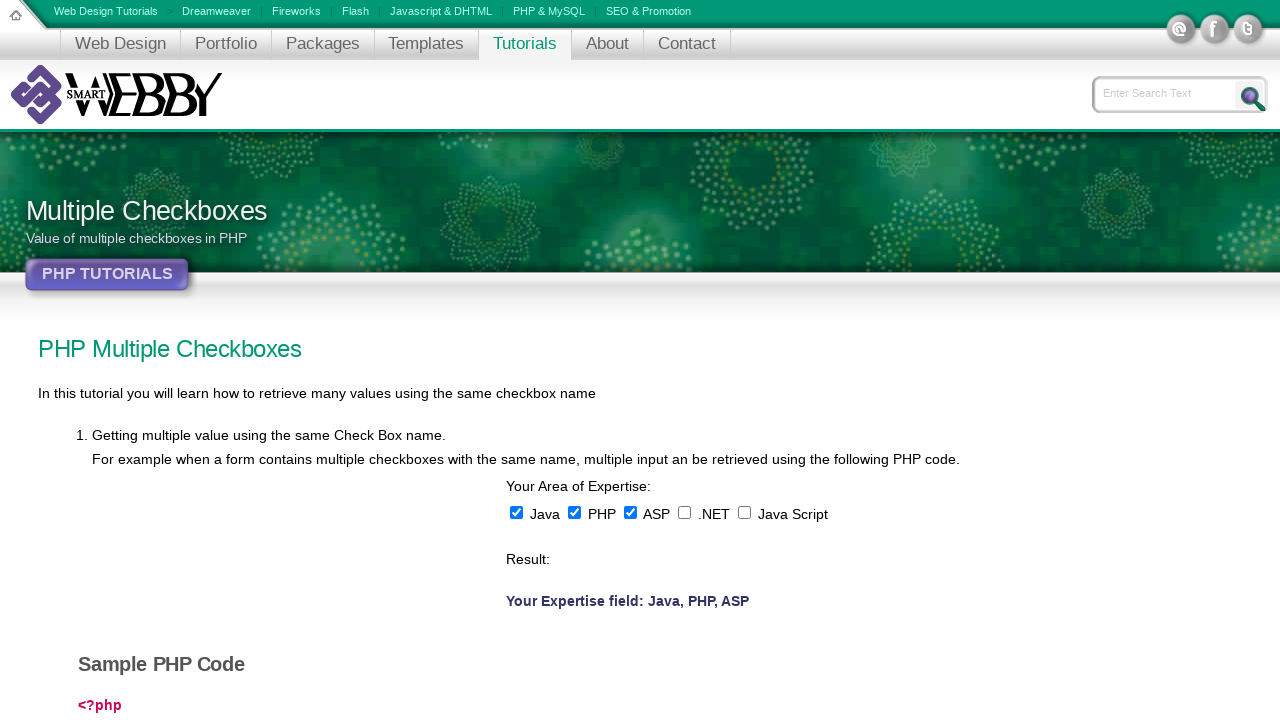

Located all checkbox elements on the page
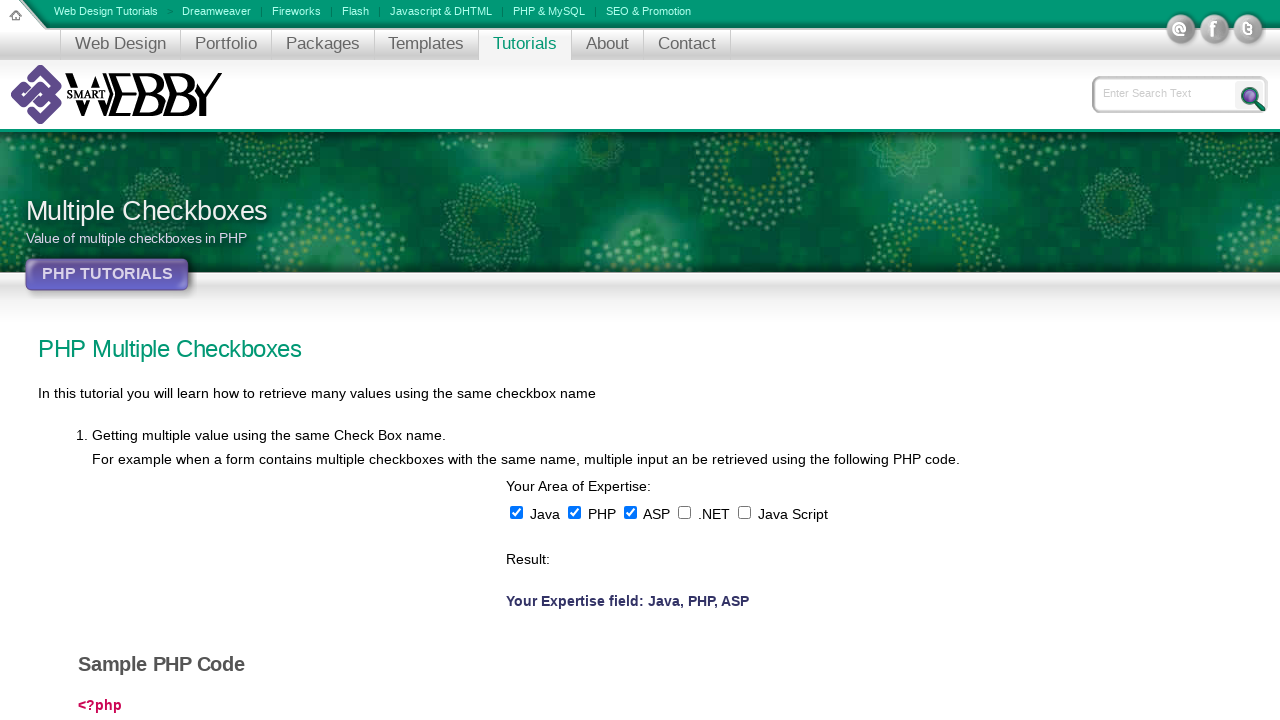

Found 5 checkboxes on the page
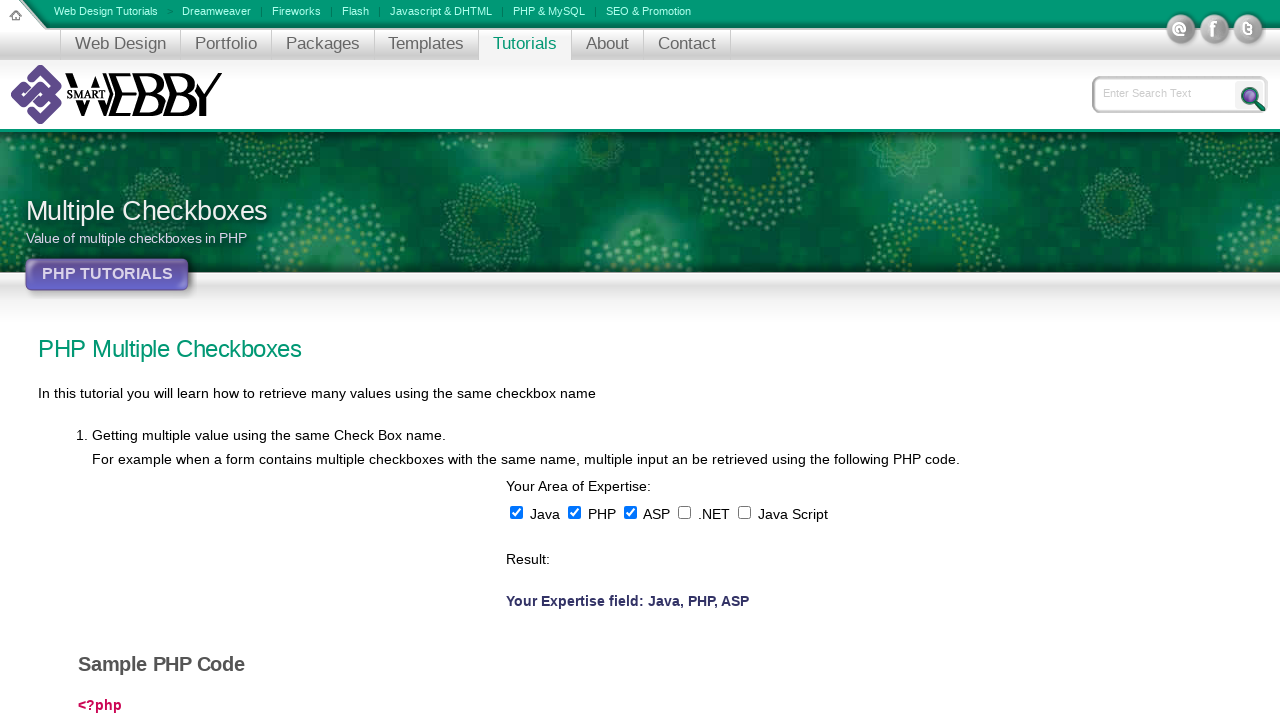

Clicked checkbox 1 of 5 at (516, 512) on input[type='checkbox'] >> nth=0
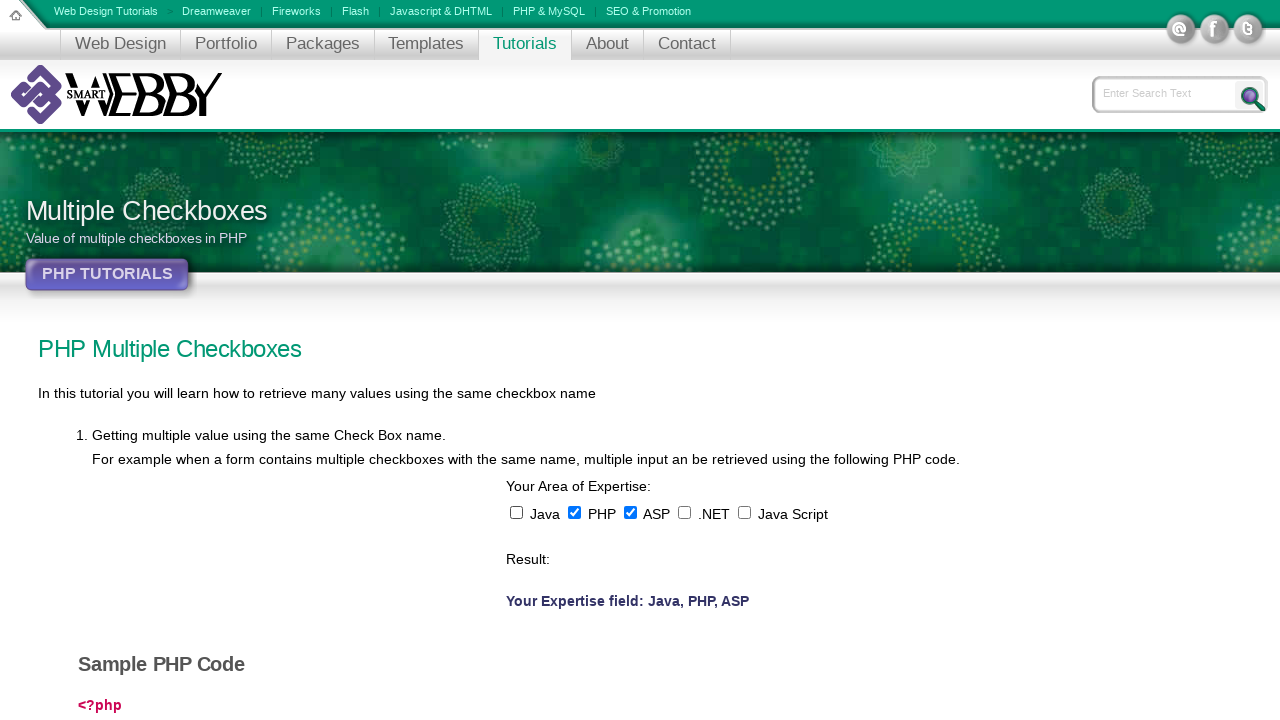

Clicked checkbox 2 of 5 at (574, 512) on input[type='checkbox'] >> nth=1
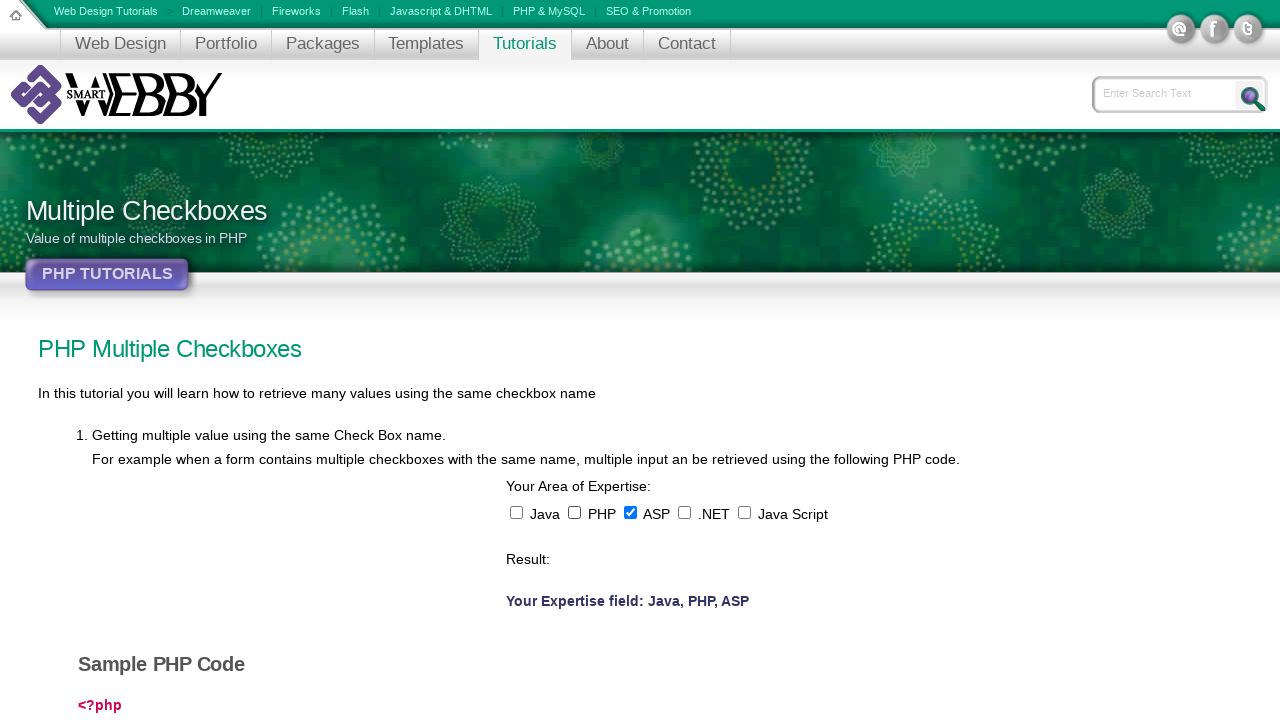

Clicked checkbox 3 of 5 at (630, 512) on input[type='checkbox'] >> nth=2
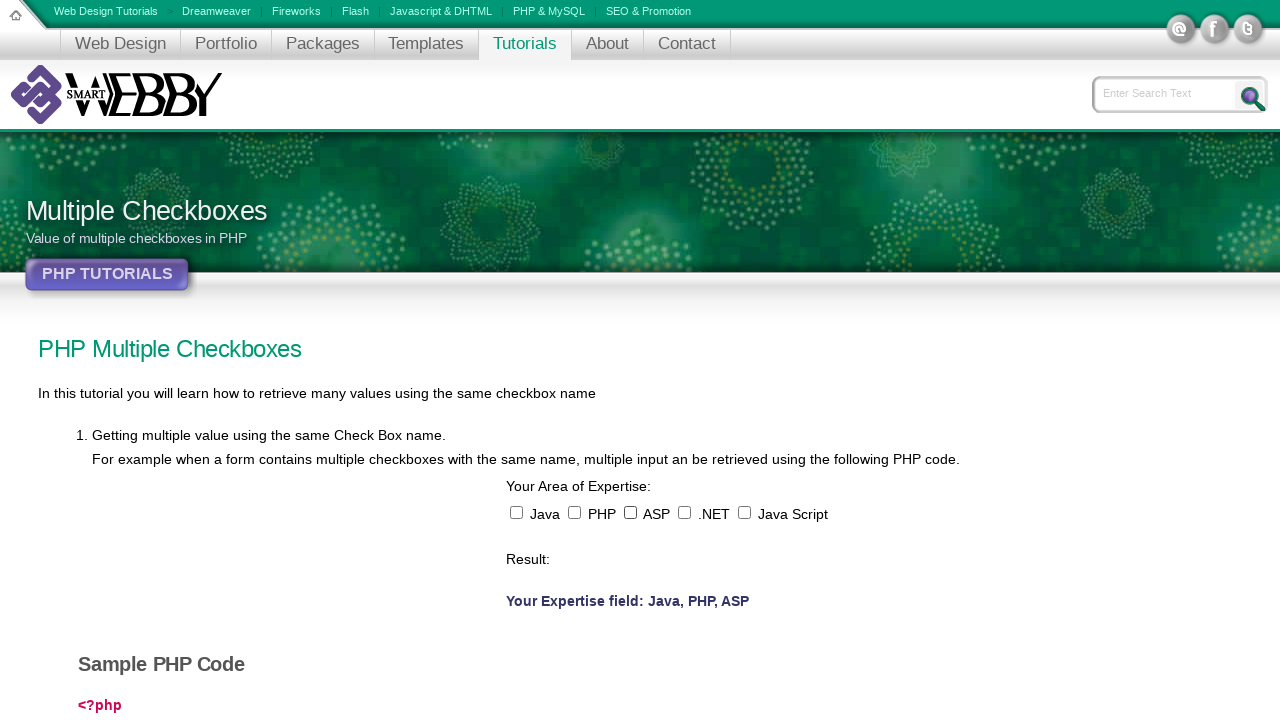

Clicked checkbox 4 of 5 at (684, 512) on input[type='checkbox'] >> nth=3
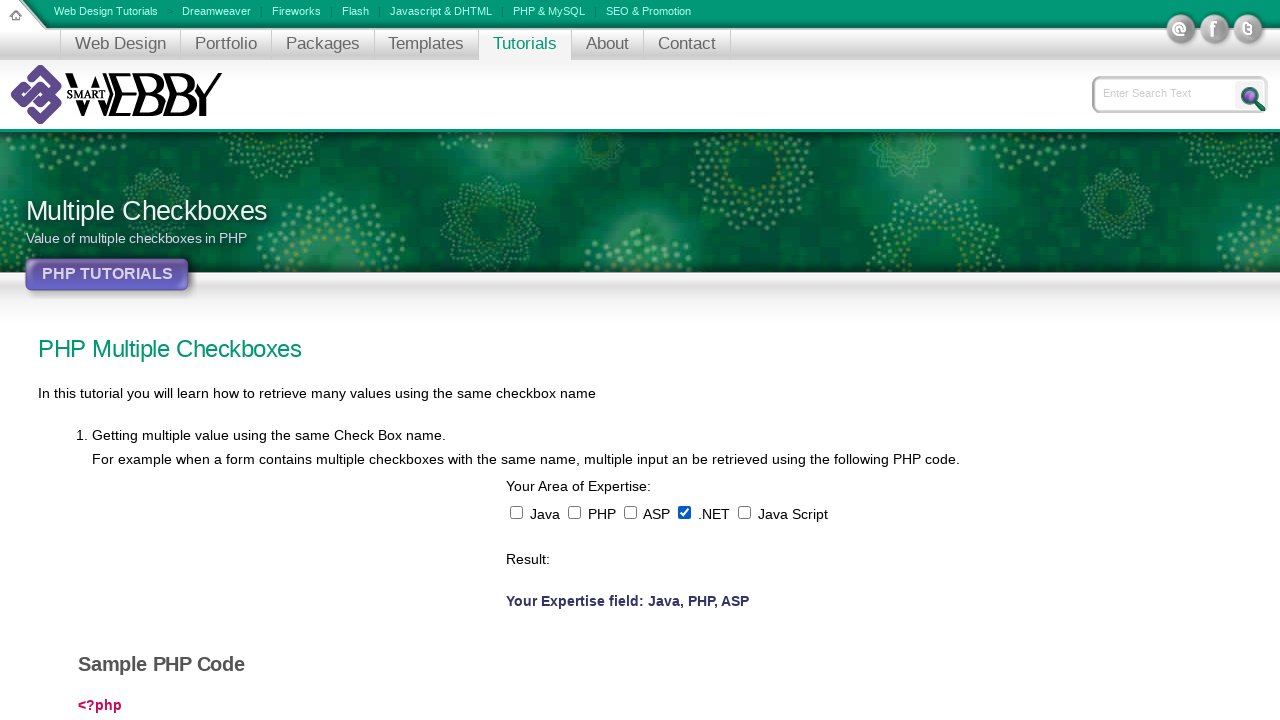

Clicked checkbox 5 of 5 at (744, 512) on input[type='checkbox'] >> nth=4
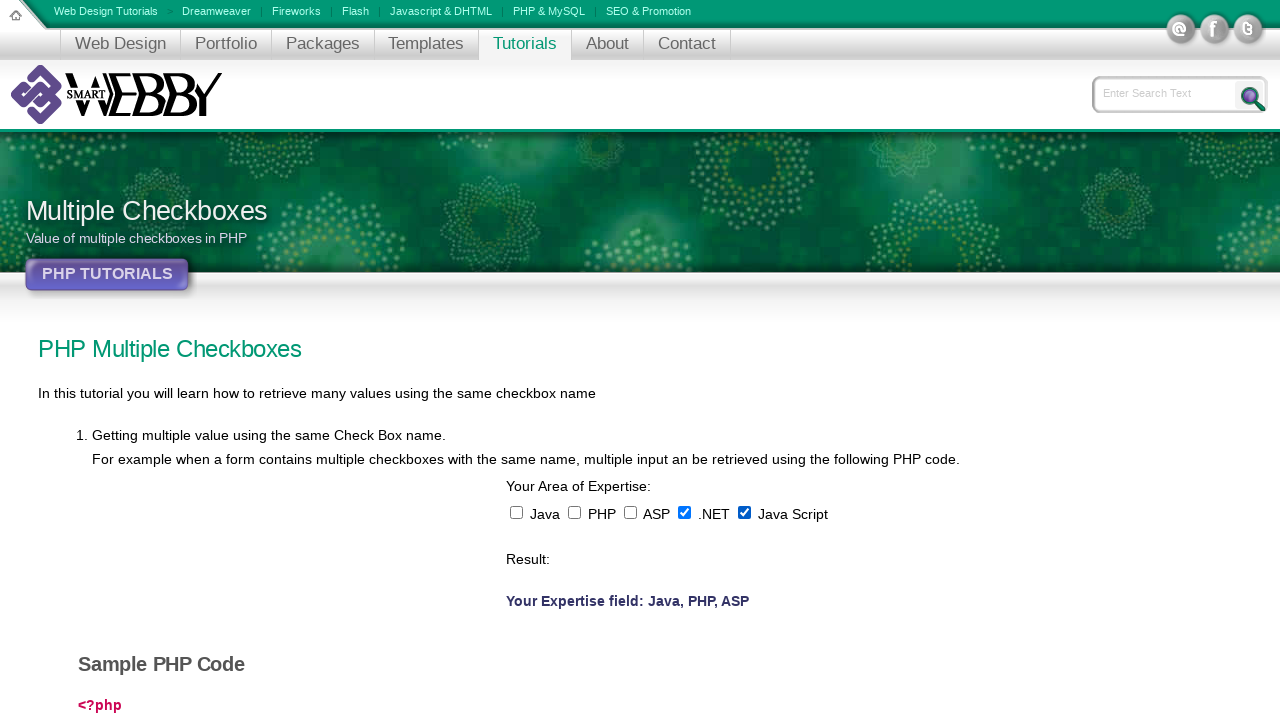

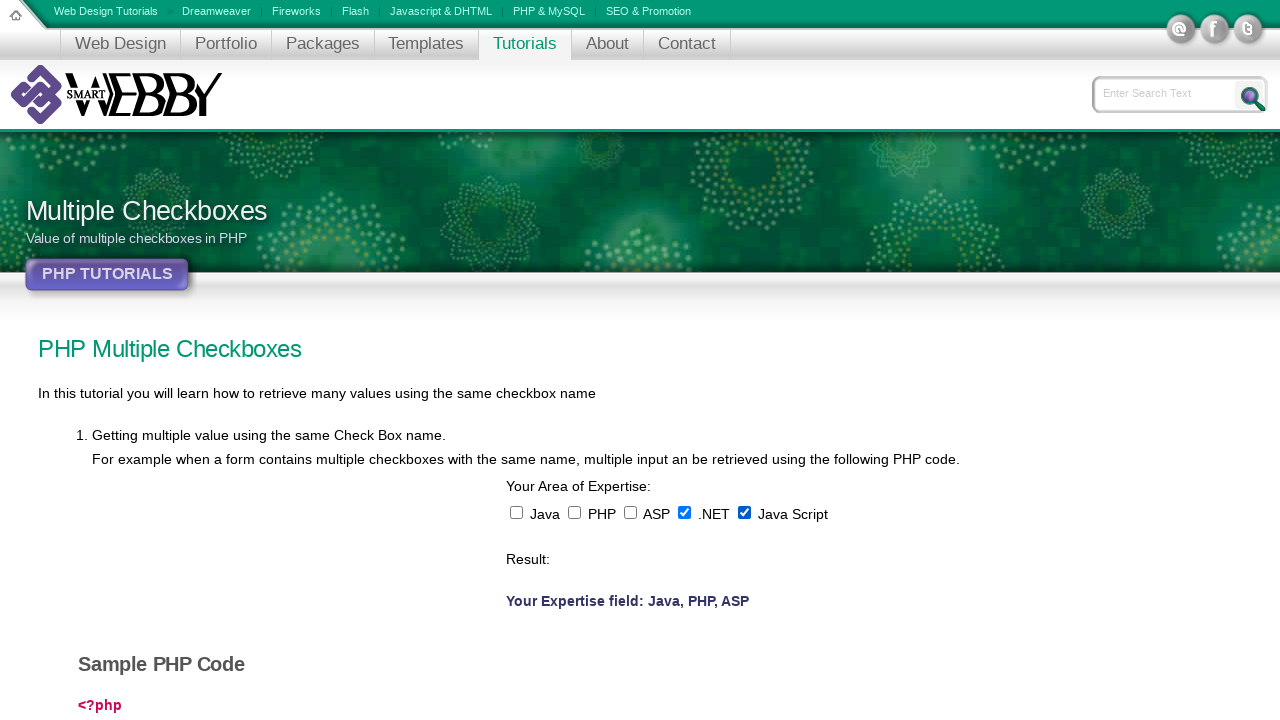